Navigates to the Selenium HQ website and verifies that the URL correctly redirects to the expected destination (https://www.selenium.dev/)

Starting URL: http://seleniumhq.org/

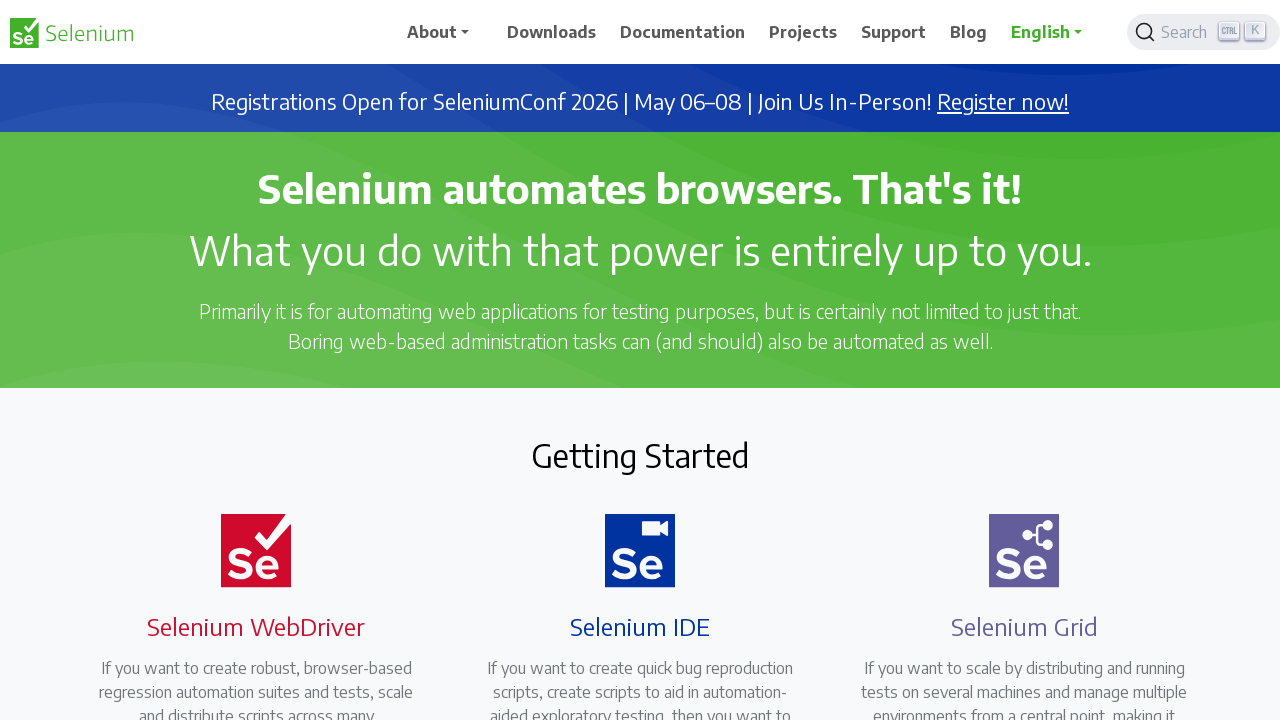

Navigated to http://seleniumhq.org/
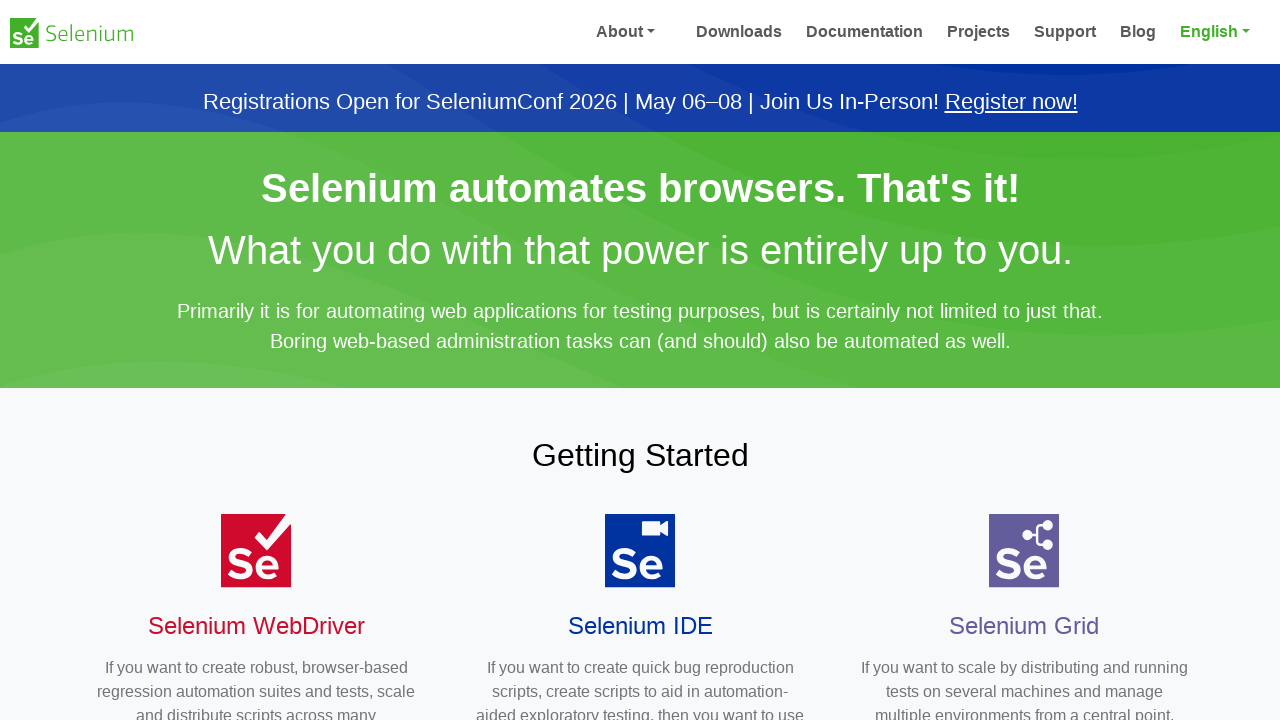

Page loaded and all network requests completed
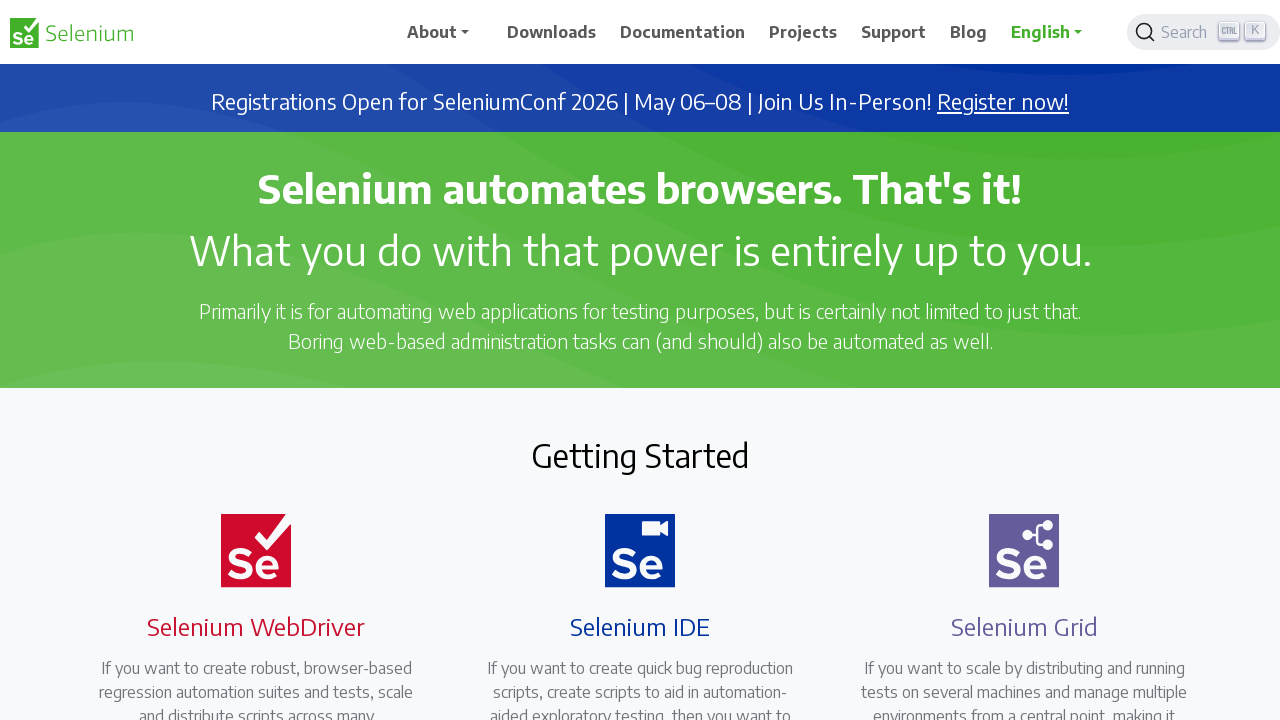

Verified URL correctly redirected to https://www.selenium.dev/
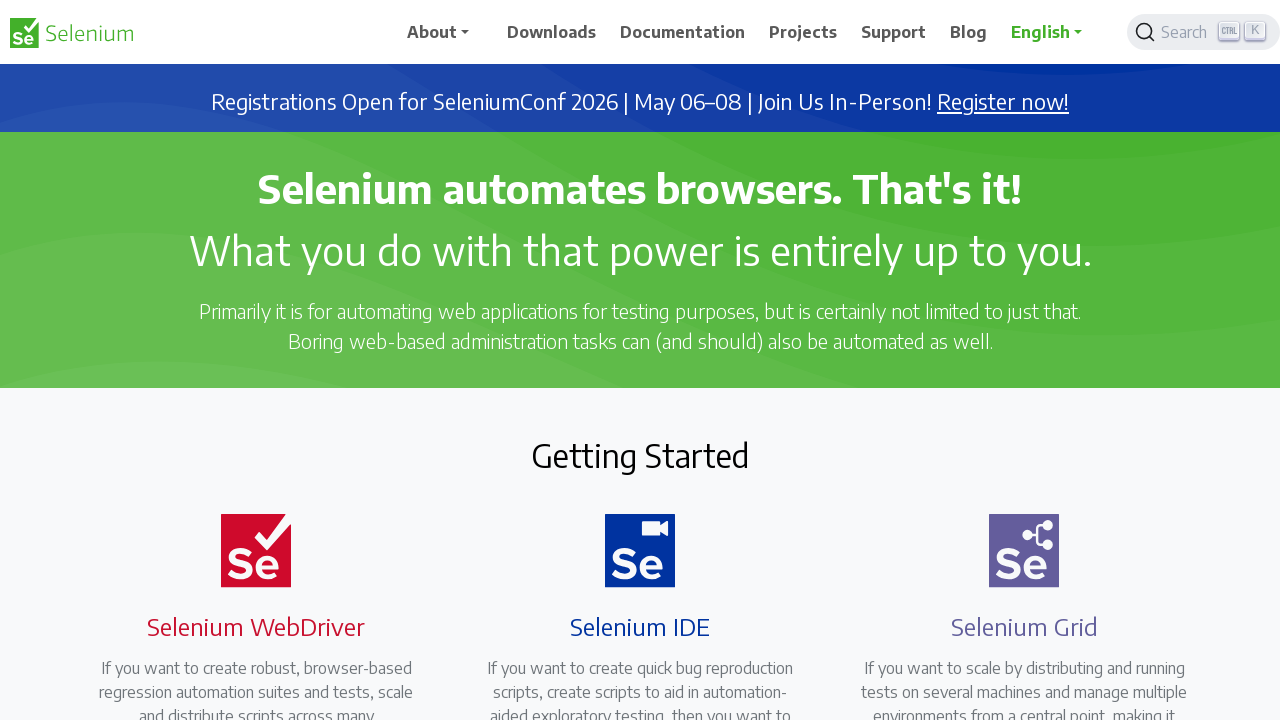

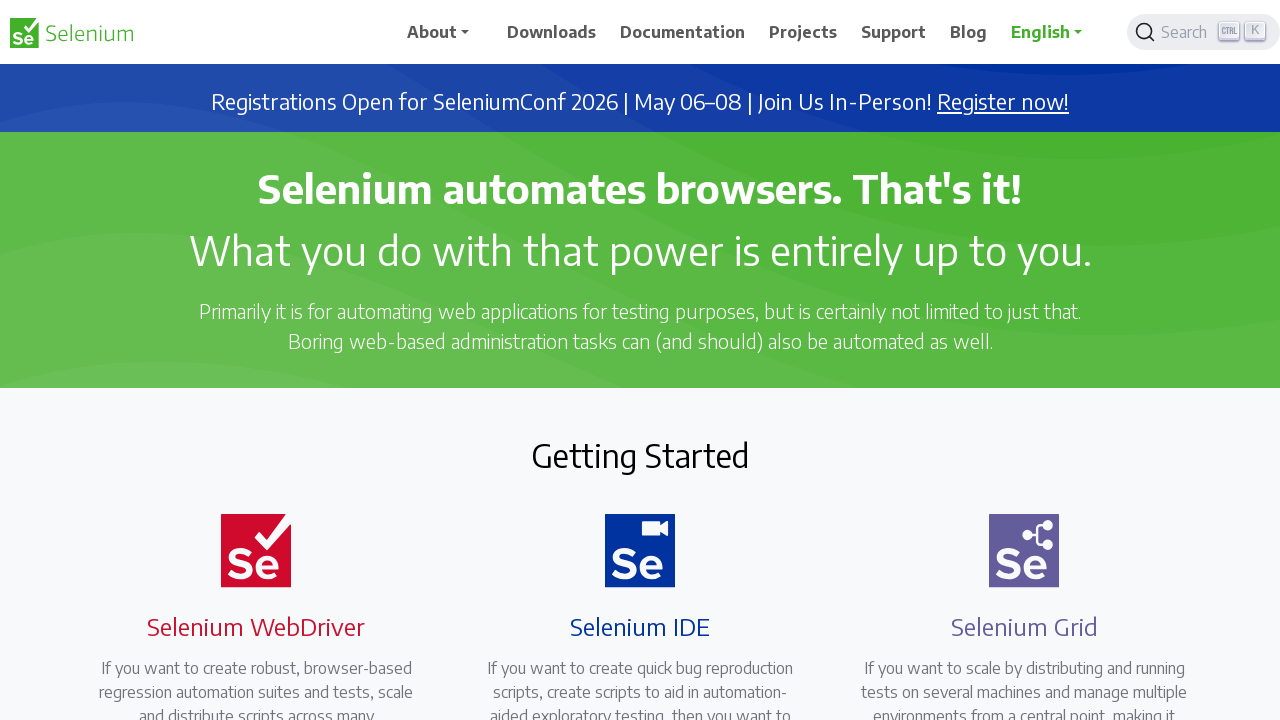